Tests right-click context menu functionality by performing a right-click on a button, selecting the Edit option from the context menu, and handling the resulting alert dialog

Starting URL: https://swisnl.github.io/jQuery-contextMenu/demo.html

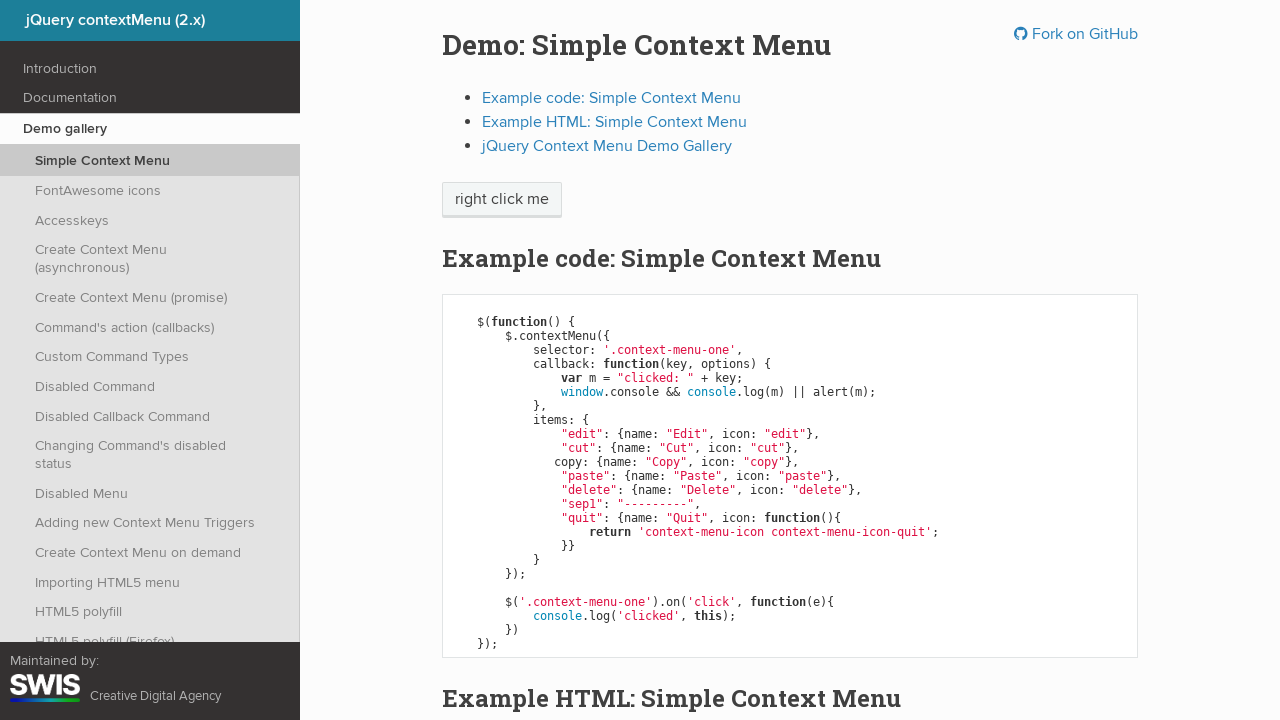

Located right-click button element
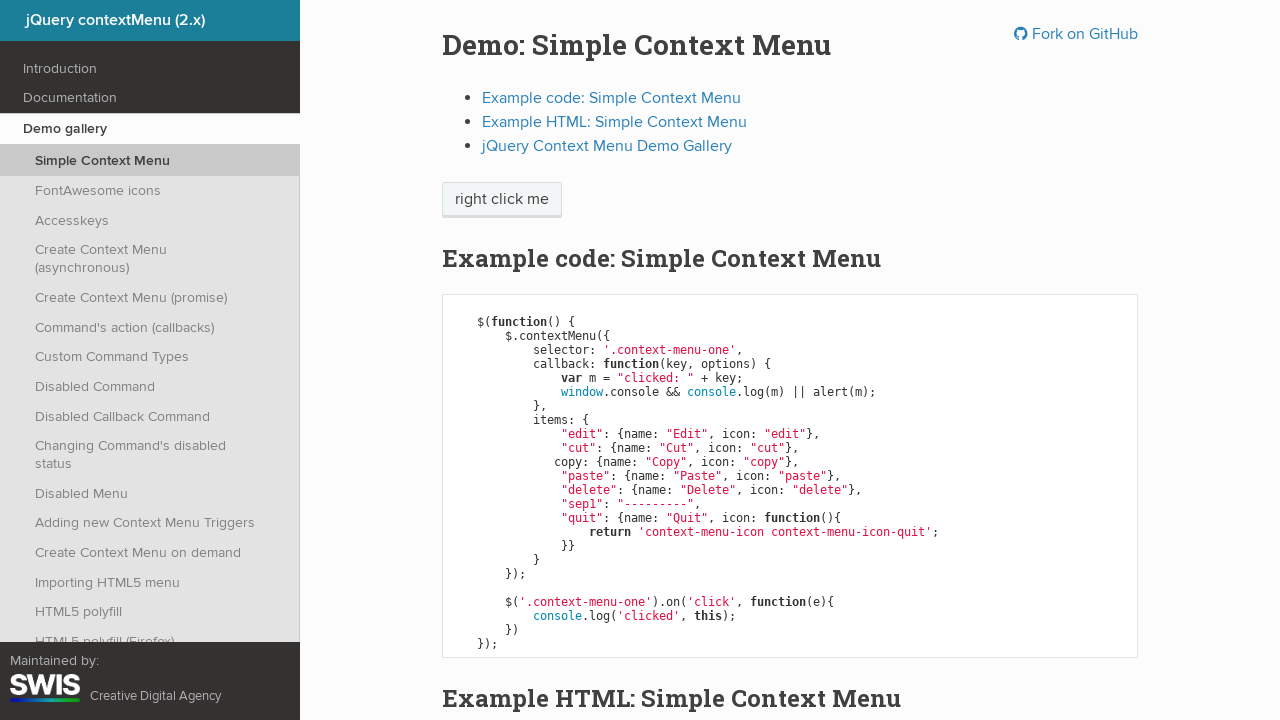

Performed right-click on the button at (502, 200) on xpath=//span[@class='context-menu-one btn btn-neutral']
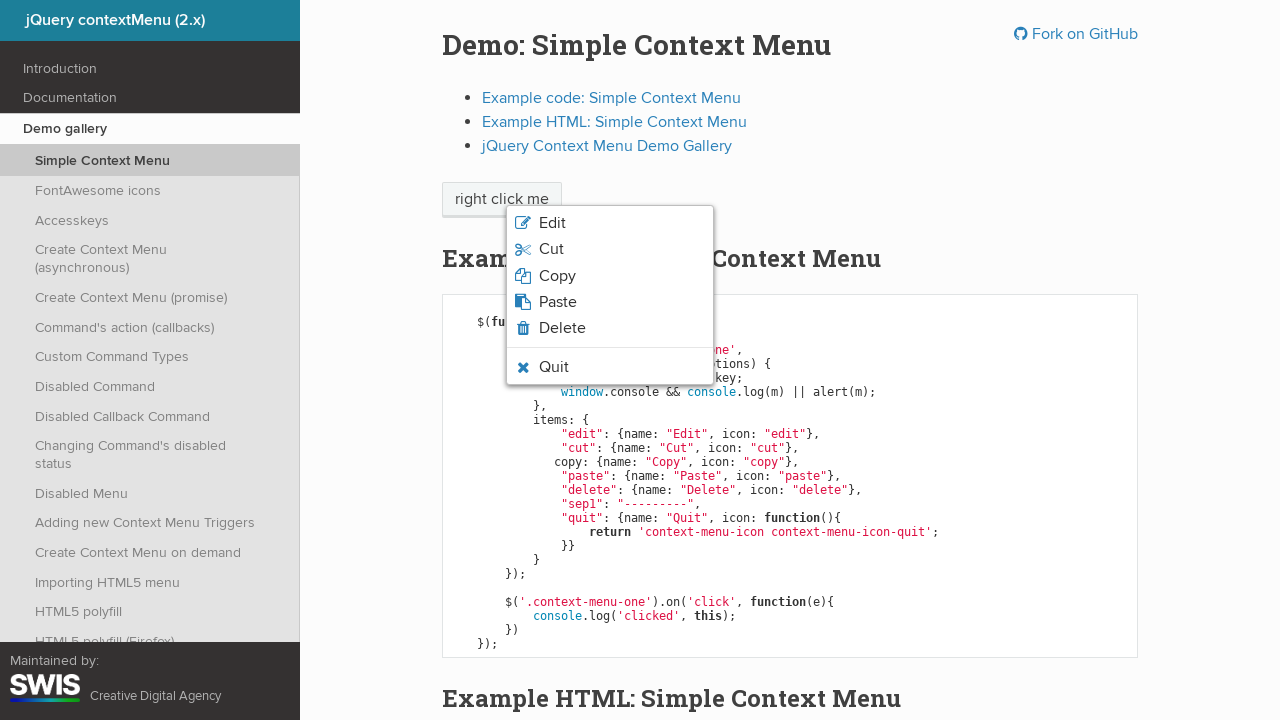

Clicked Edit option from context menu at (552, 223) on xpath=//span[text()='Edit']
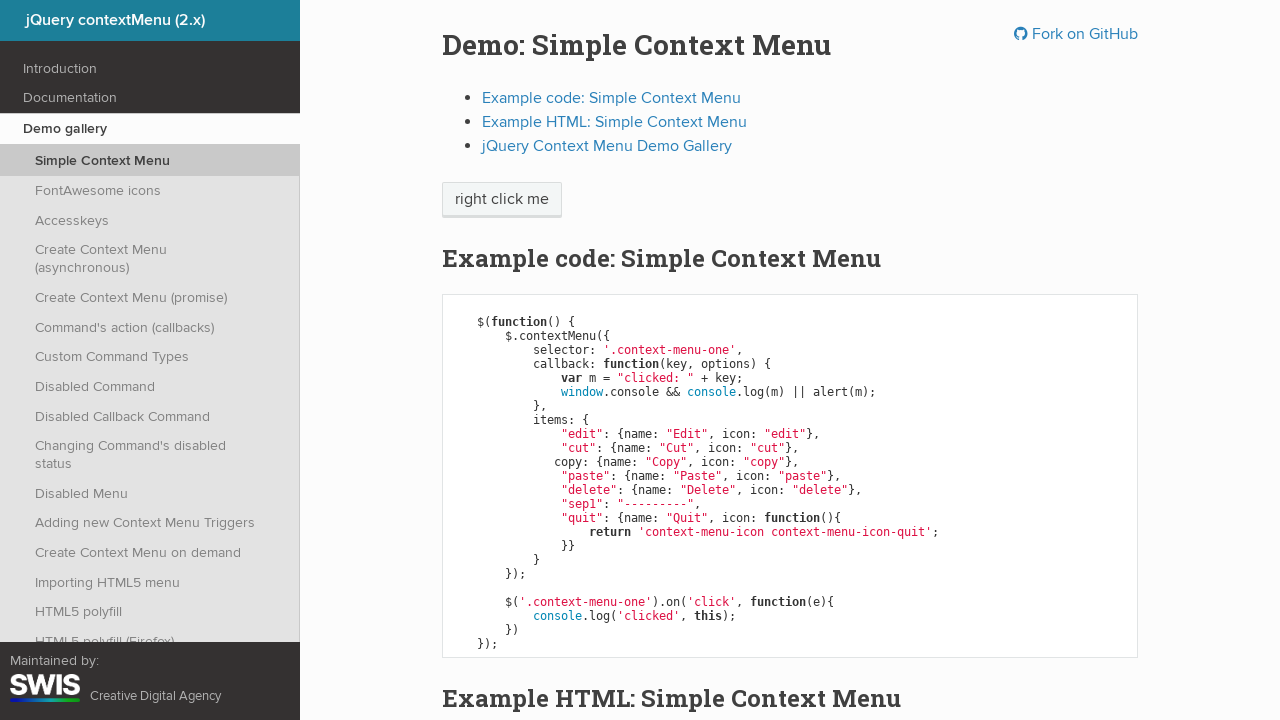

Set up dialog handler to accept alerts
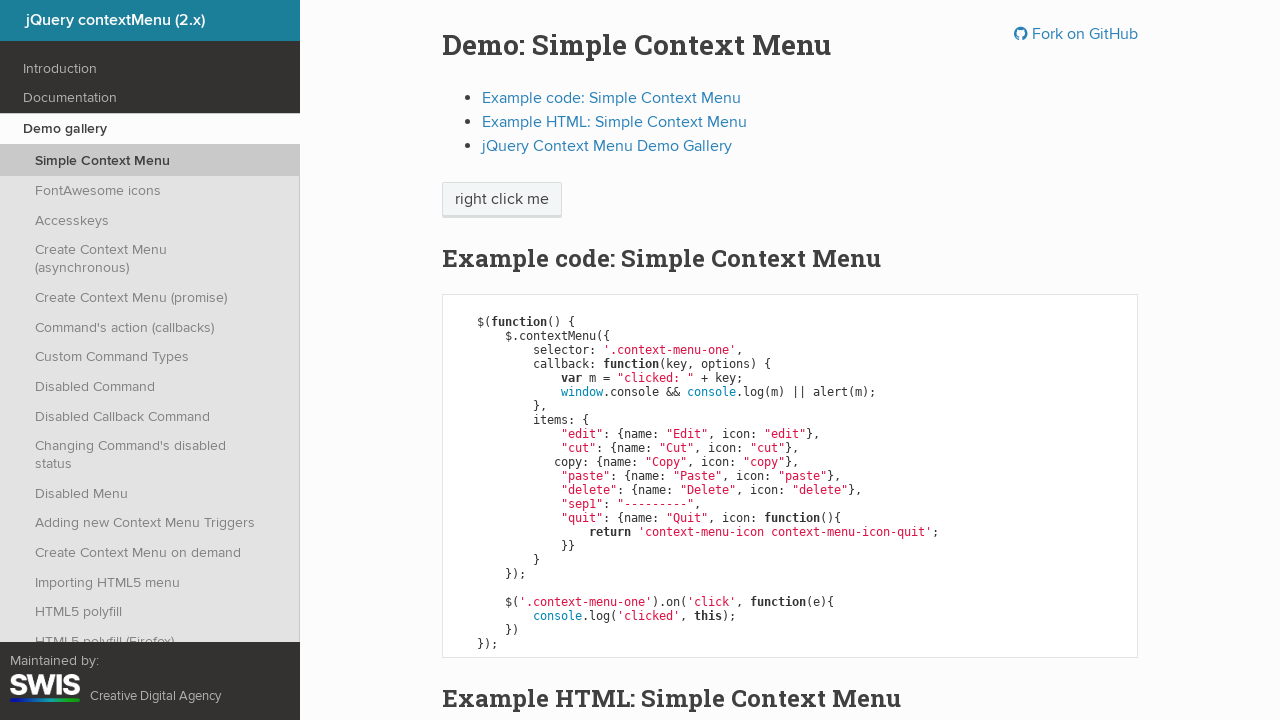

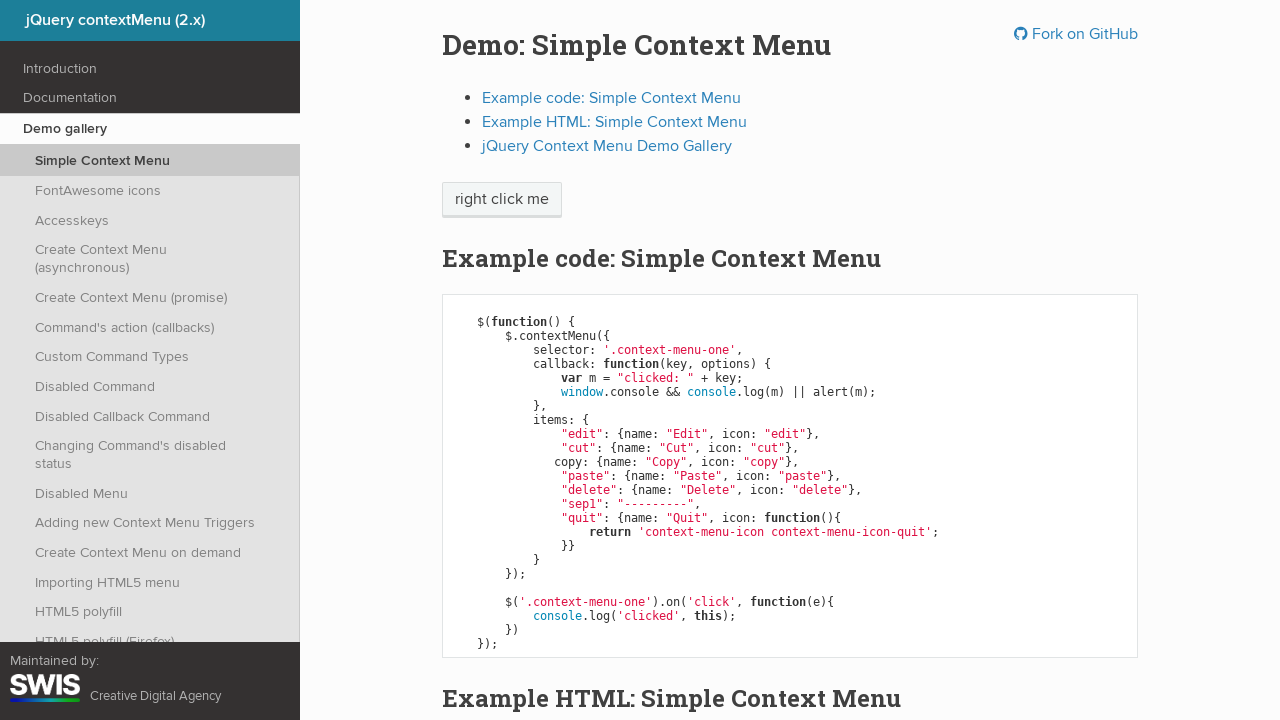